Tests opening a new browser window and navigating to a different page in that window, then verifies that two browser contexts/pages exist

Starting URL: http://the-internet.herokuapp.com/windows

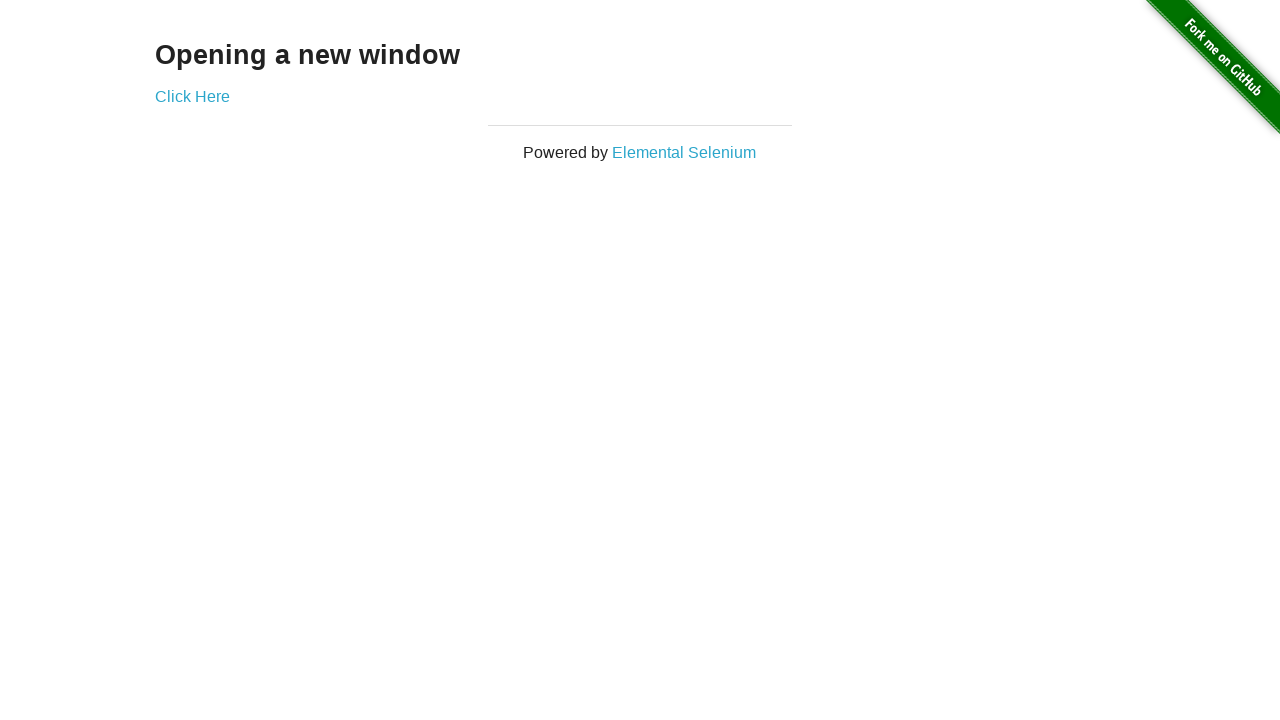

Opened a new browser page/window
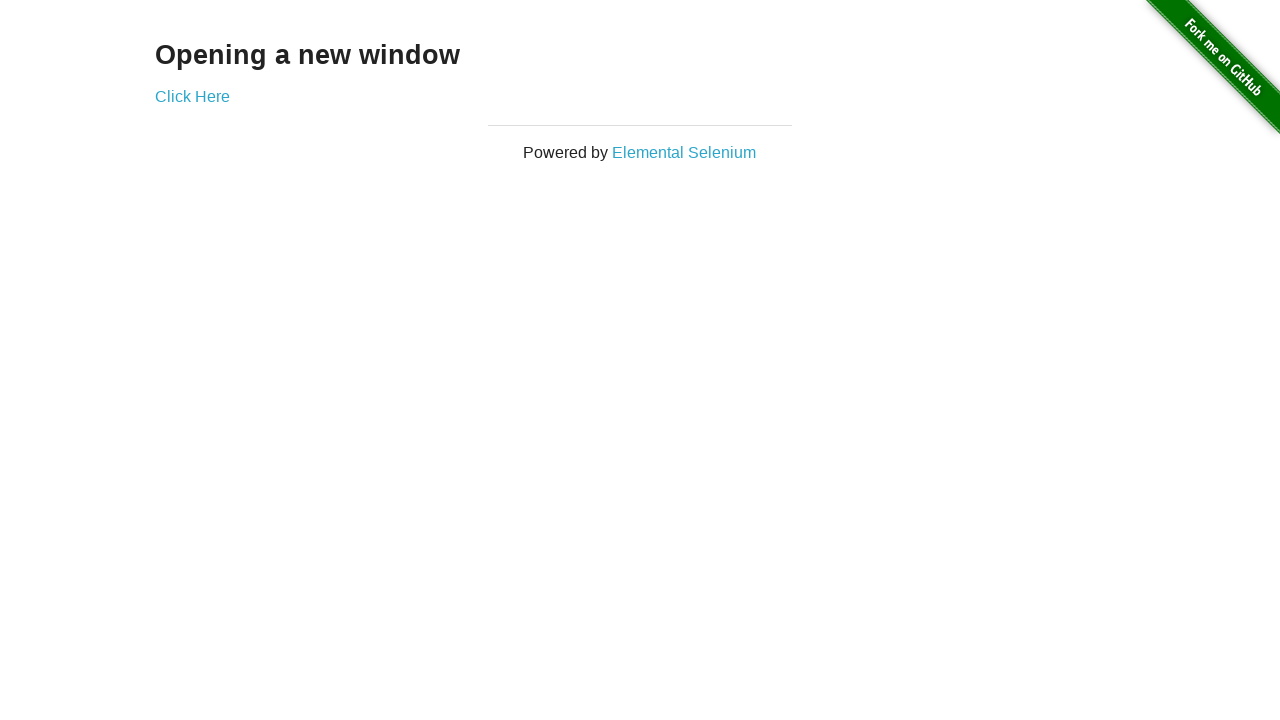

Navigated to typos page in new window
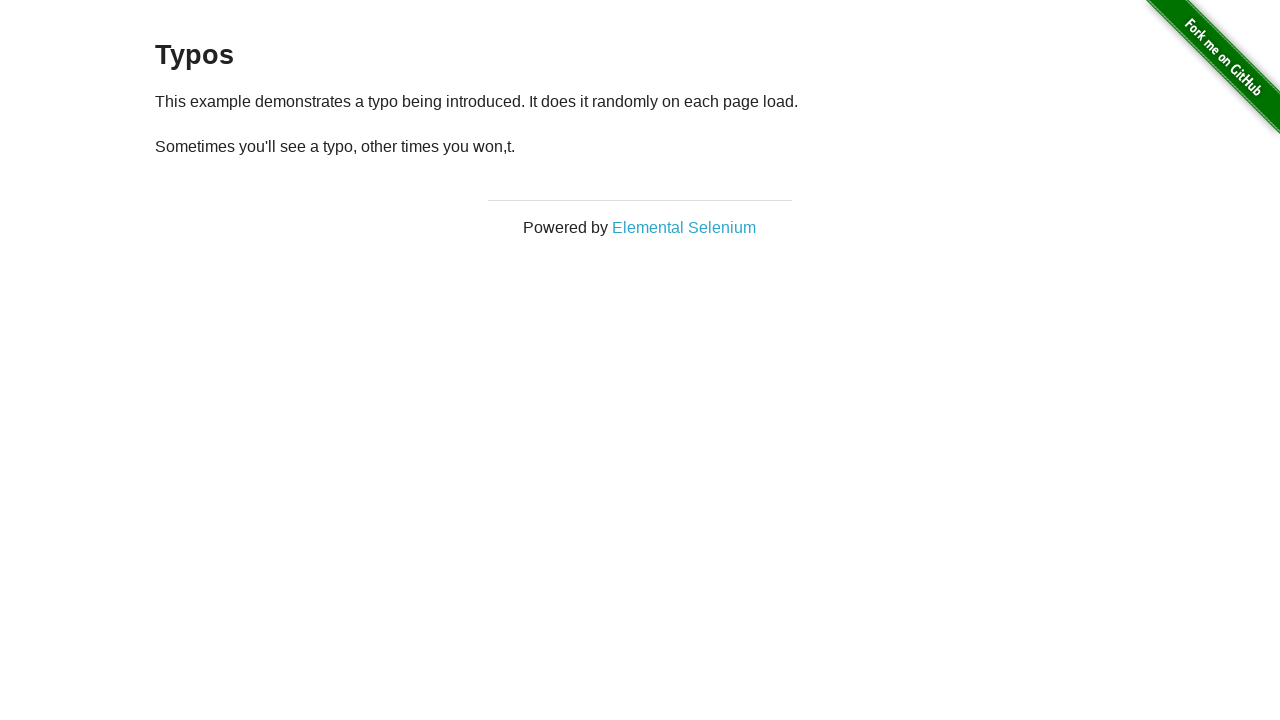

Waited for typos page to fully load
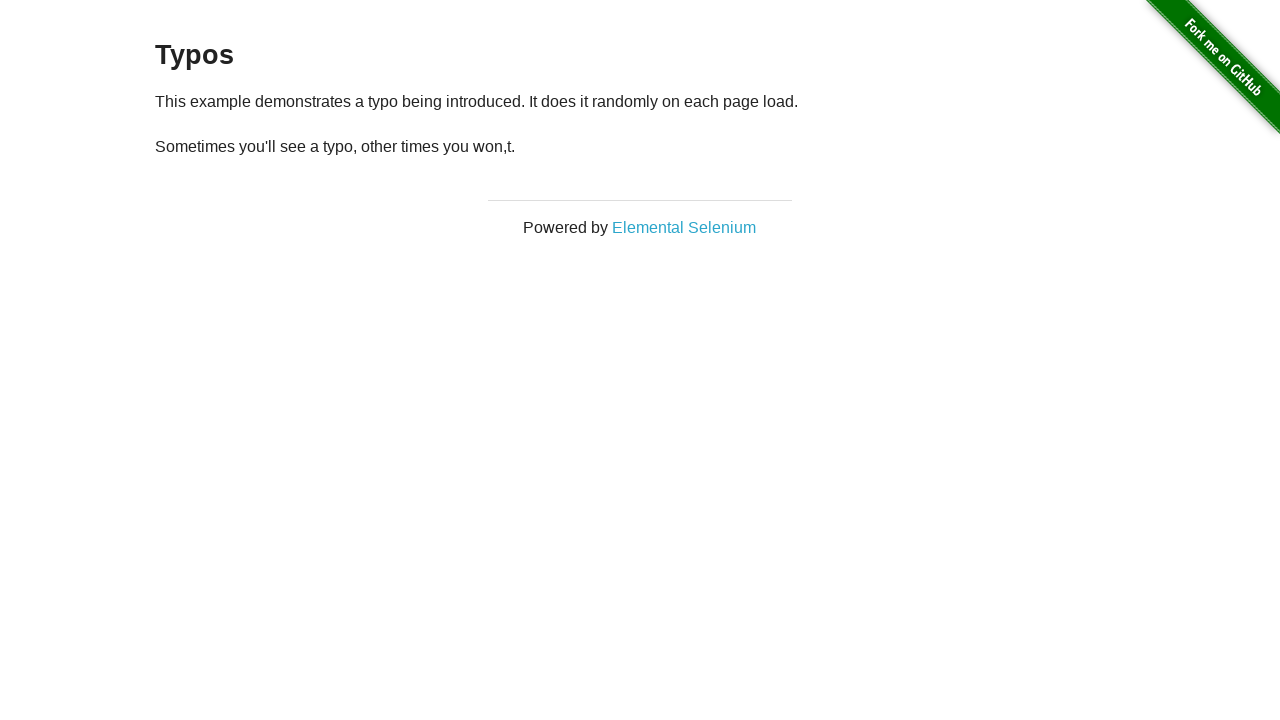

Verified that 2 browser pages exist in the context
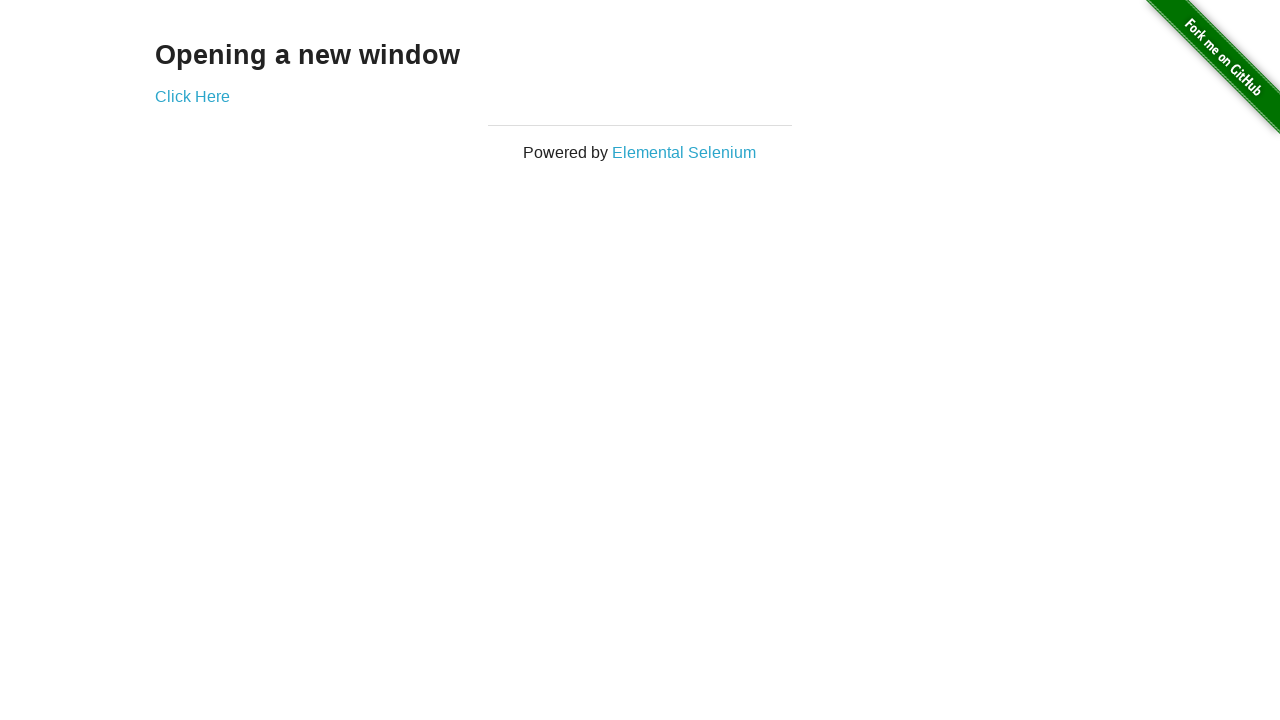

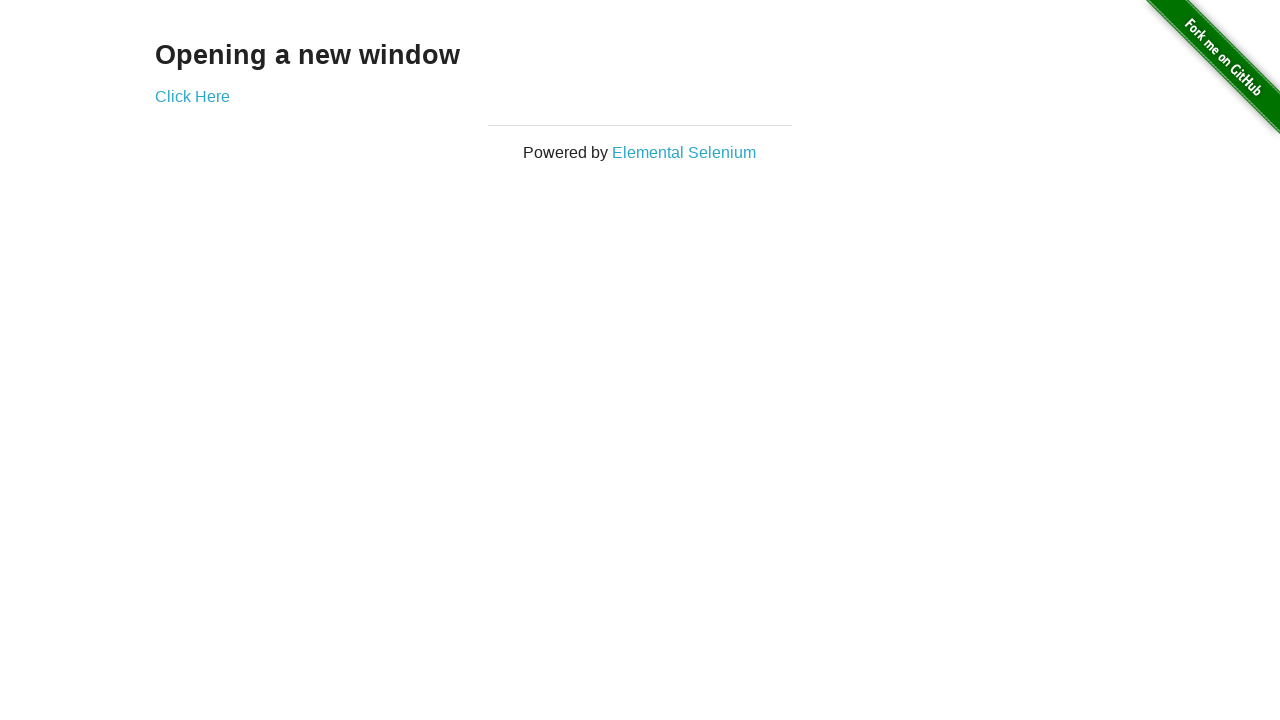